Tests UI element properties on a demo login page by verifying that the username field is displayed and enabled, and then clicking a checkbox to verify its selection state changes correctly.

Starting URL: https://demo.applitools.com/

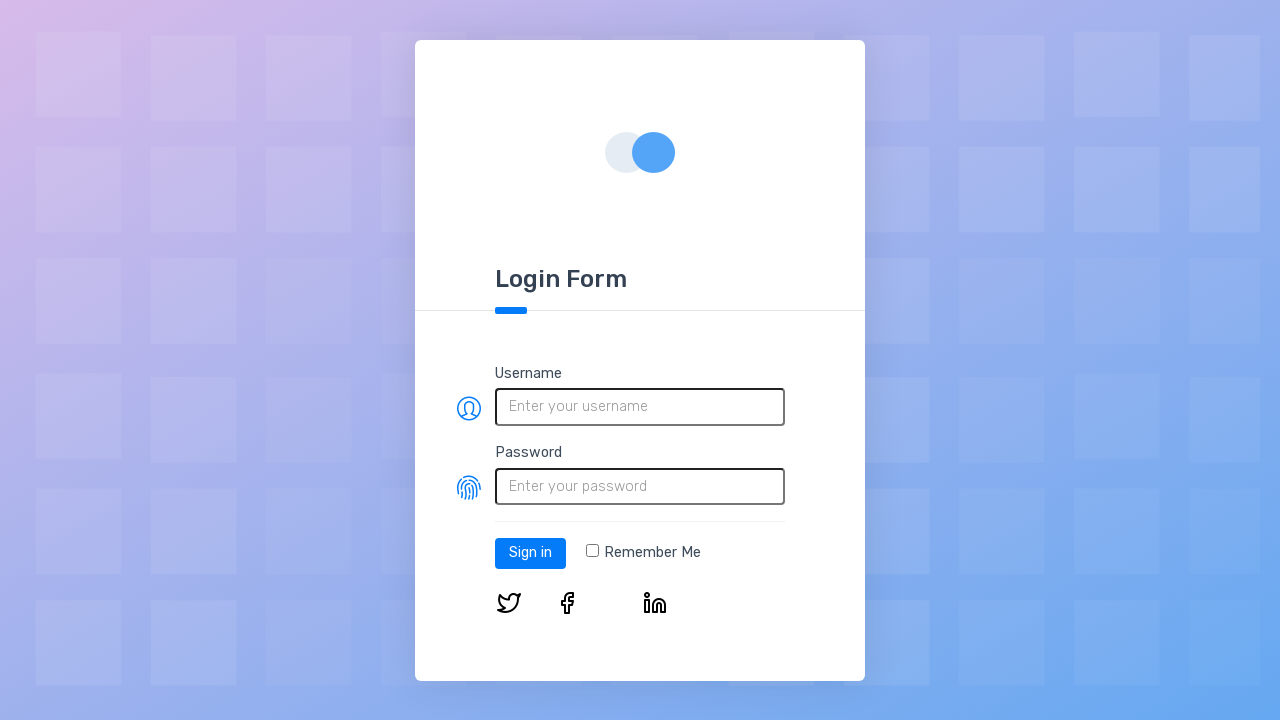

Username field waited for and is now visible
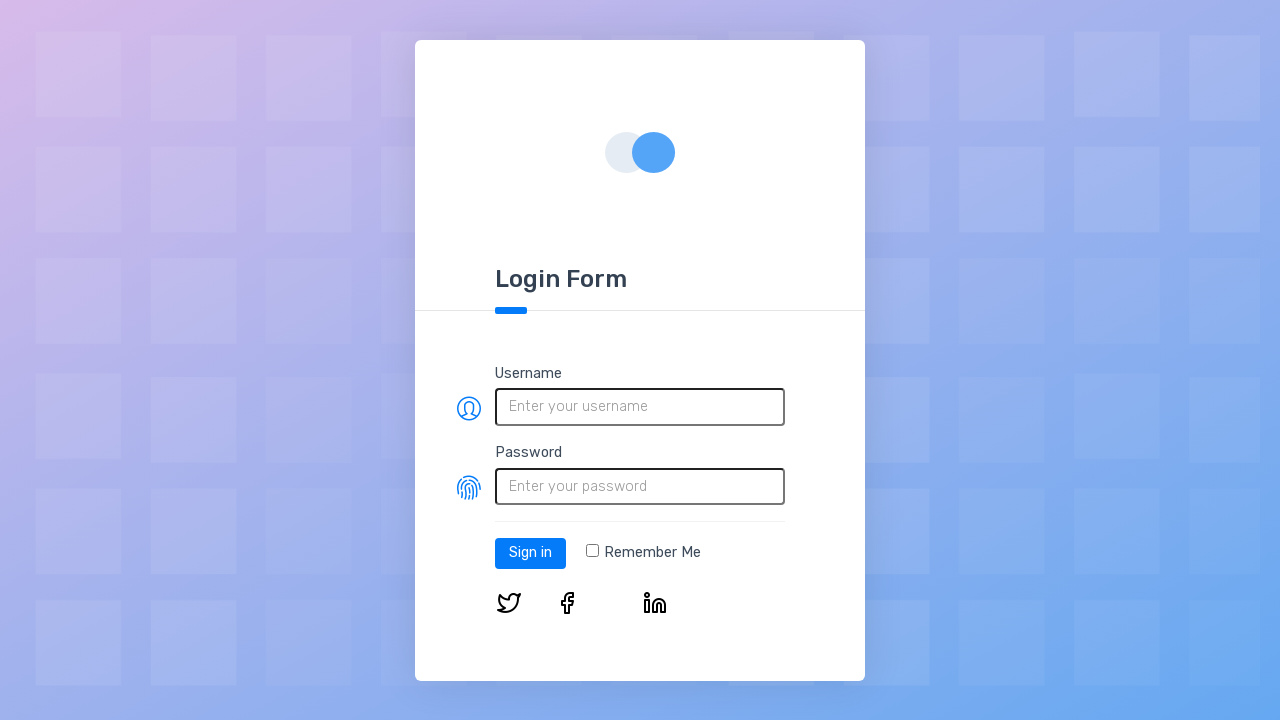

Verified that username field is enabled
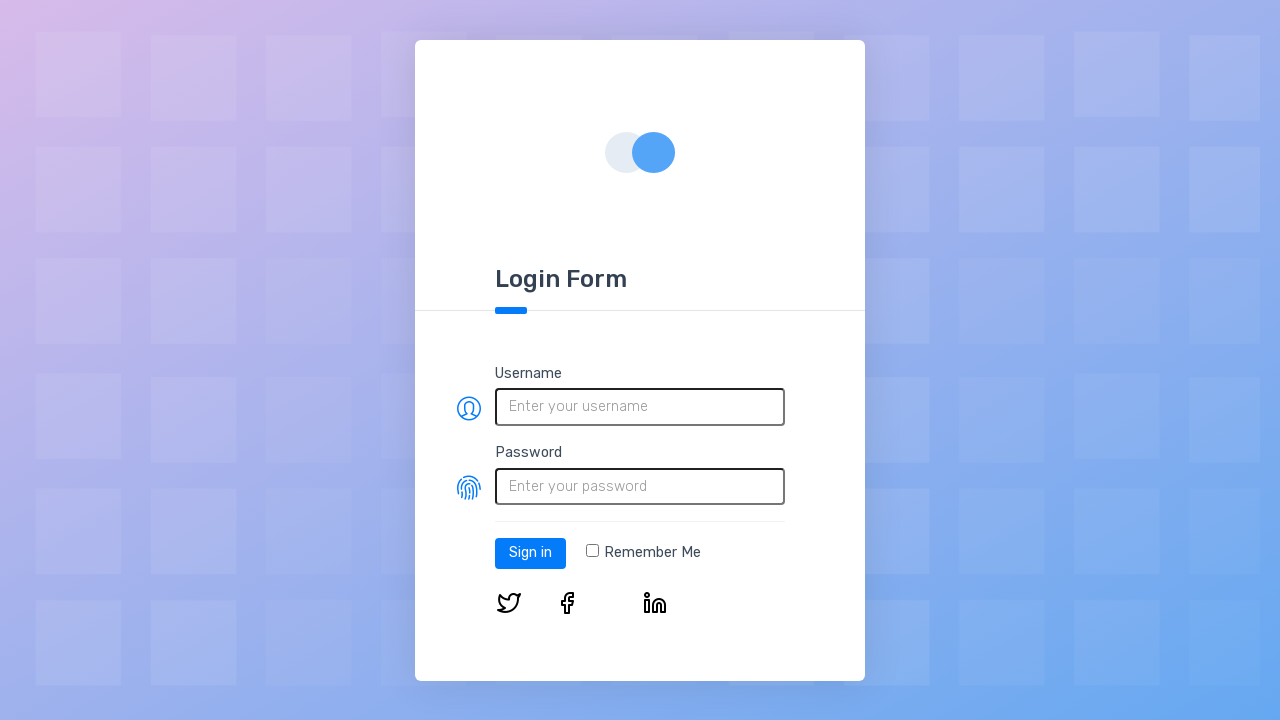

Located the remember me checkbox
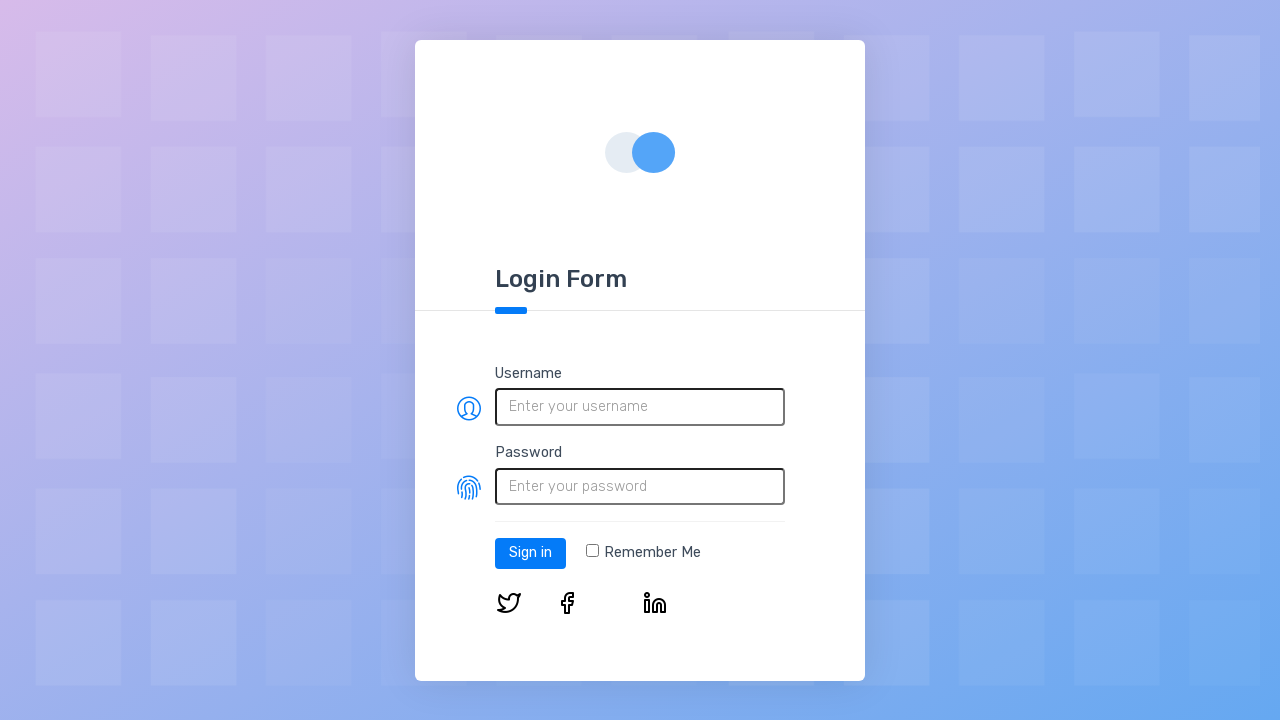

Verified that checkbox is initially unchecked
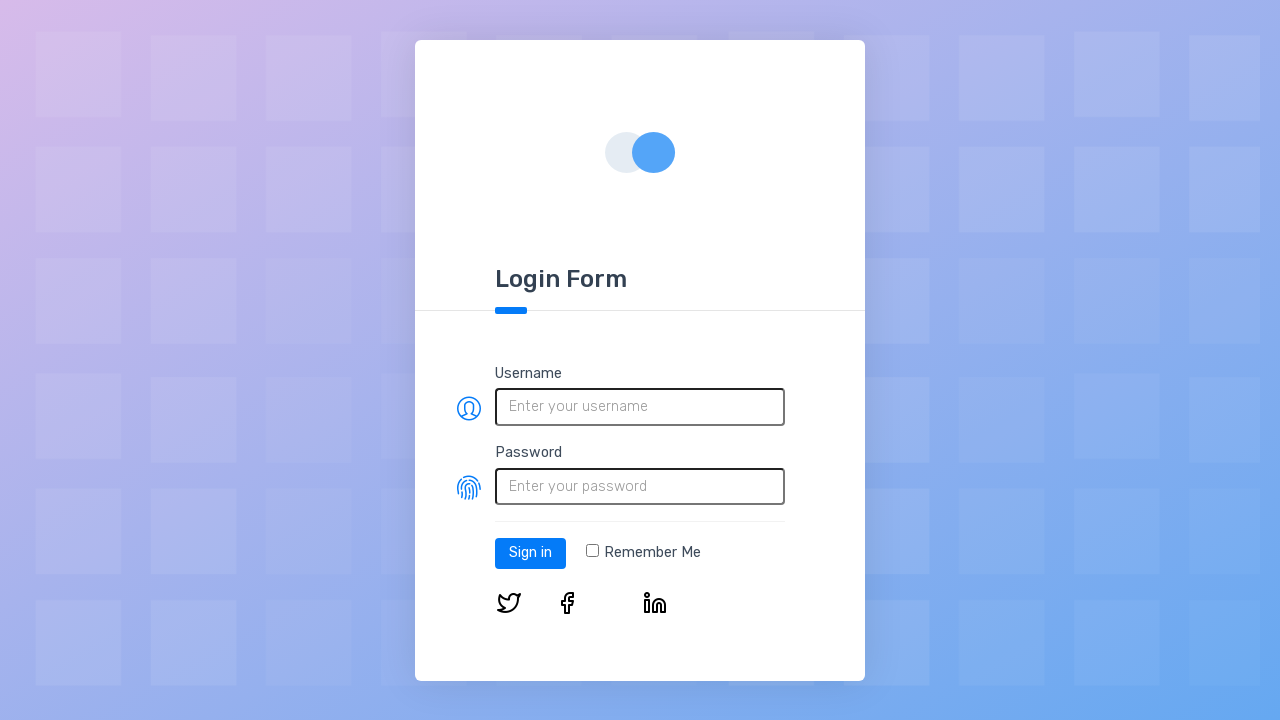

Clicked the remember me checkbox to select it at (592, 551) on input[type='checkbox']
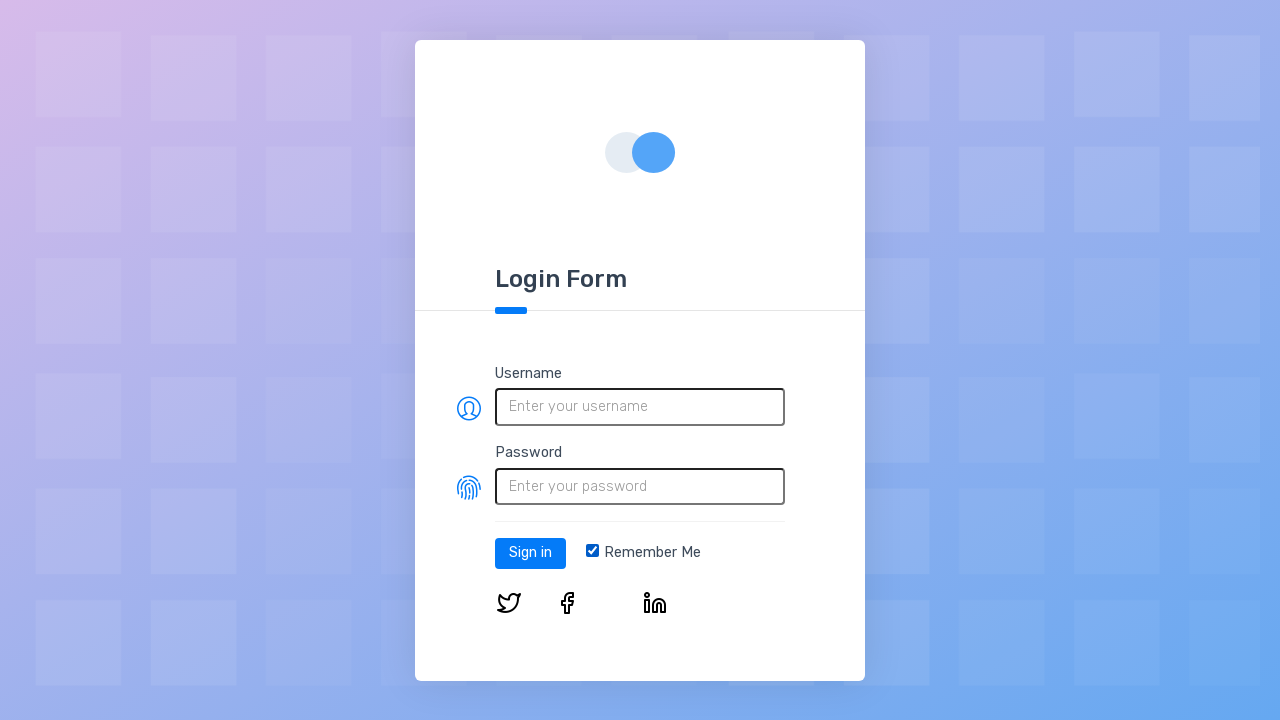

Verified that checkbox is now checked after clicking
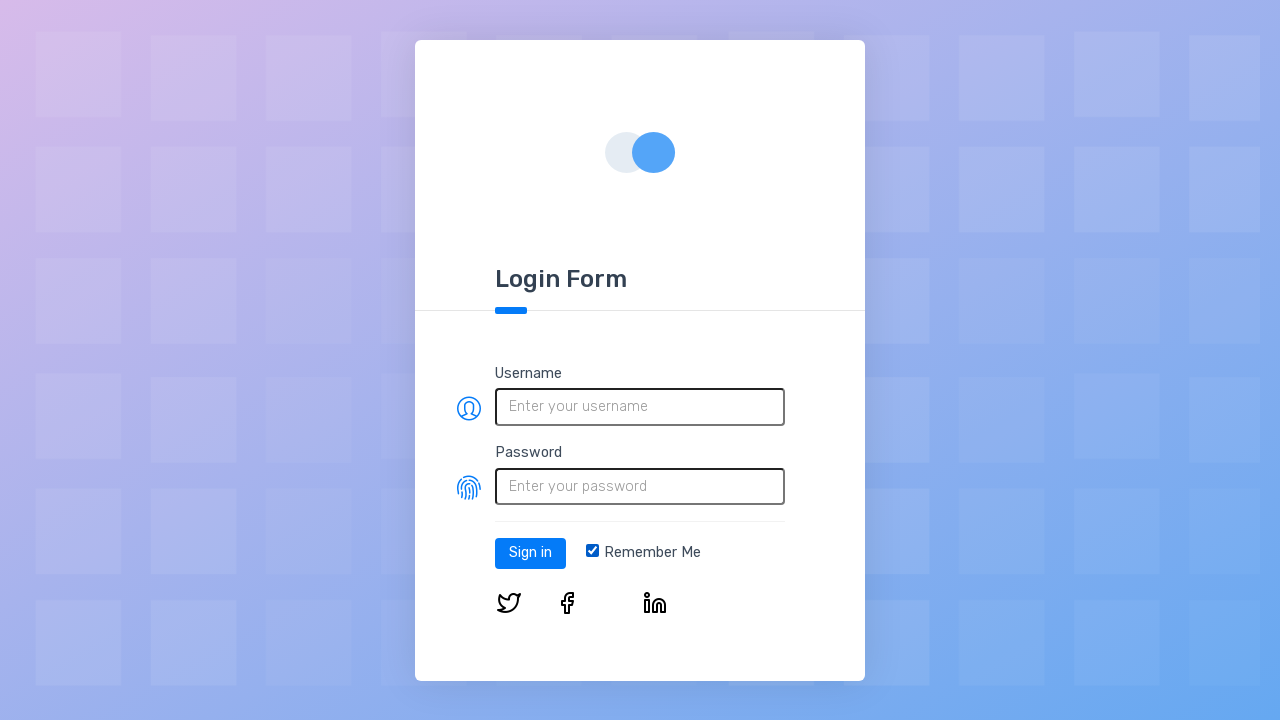

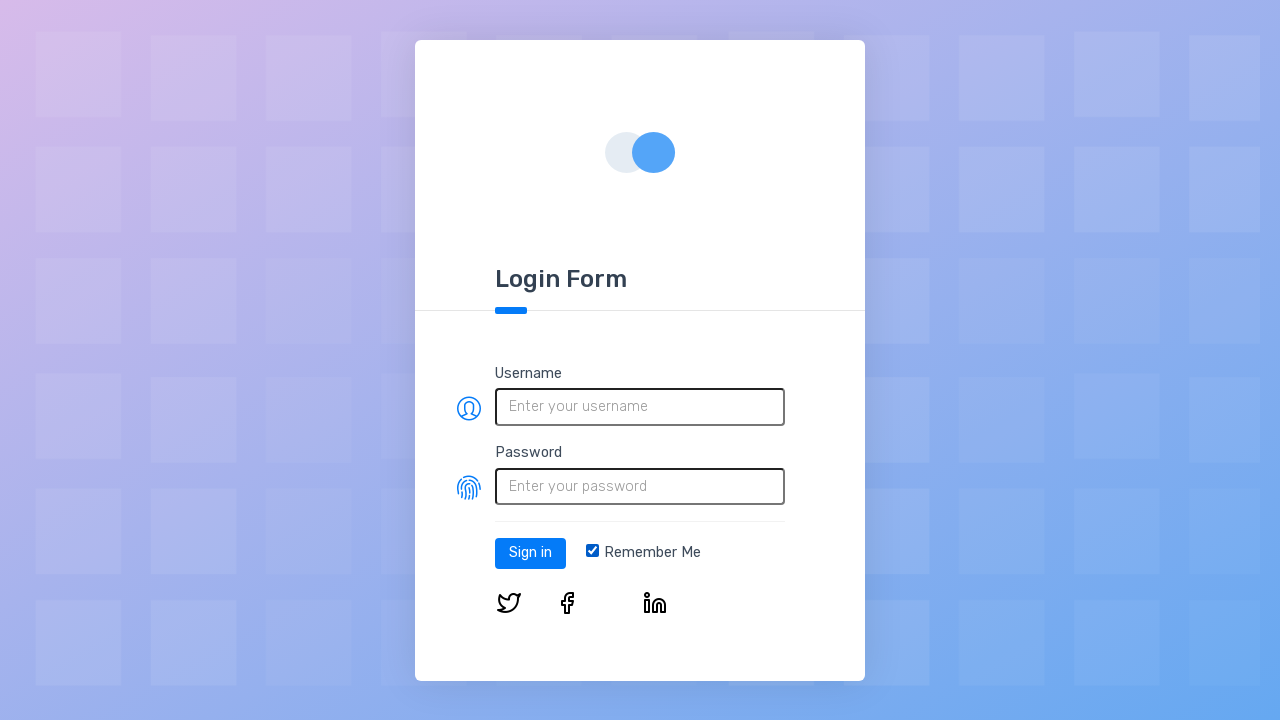